Tests that edits are cancelled when pressing Escape key

Starting URL: https://demo.playwright.dev/todomvc

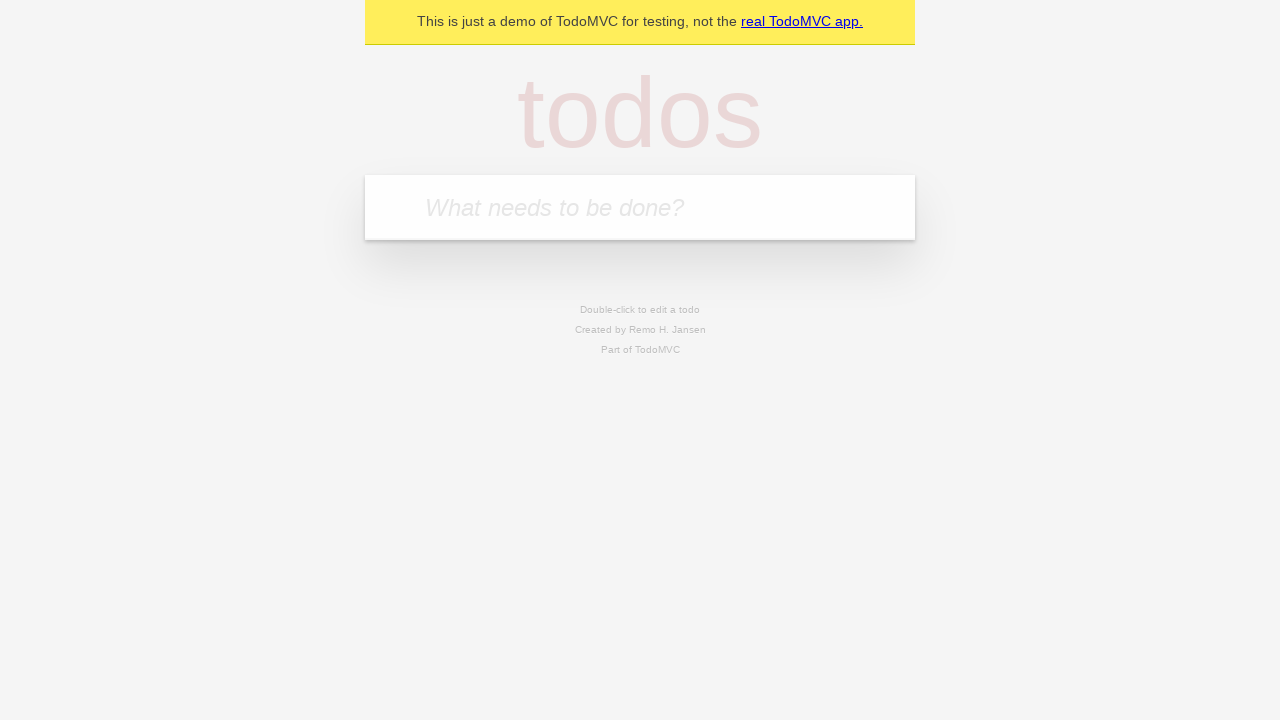

Filled todo input with 'buy some cheese' on internal:attr=[placeholder="What needs to be done?"i]
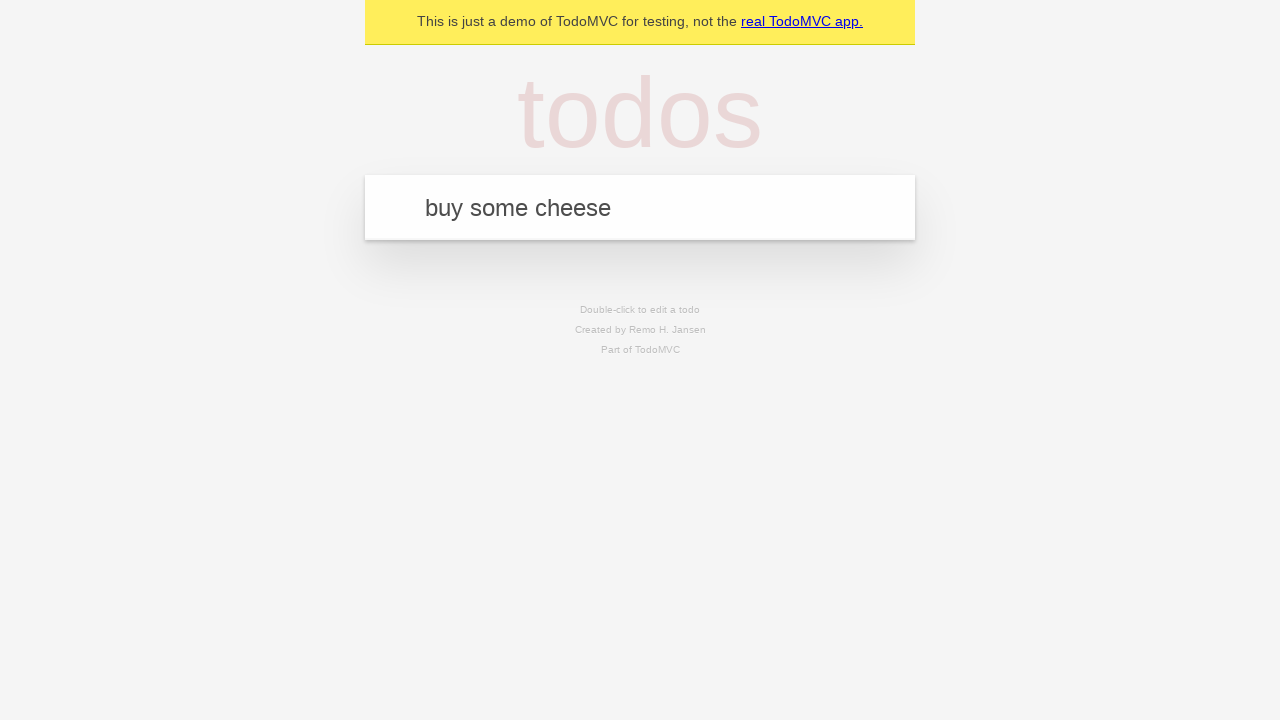

Pressed Enter to create first todo on internal:attr=[placeholder="What needs to be done?"i]
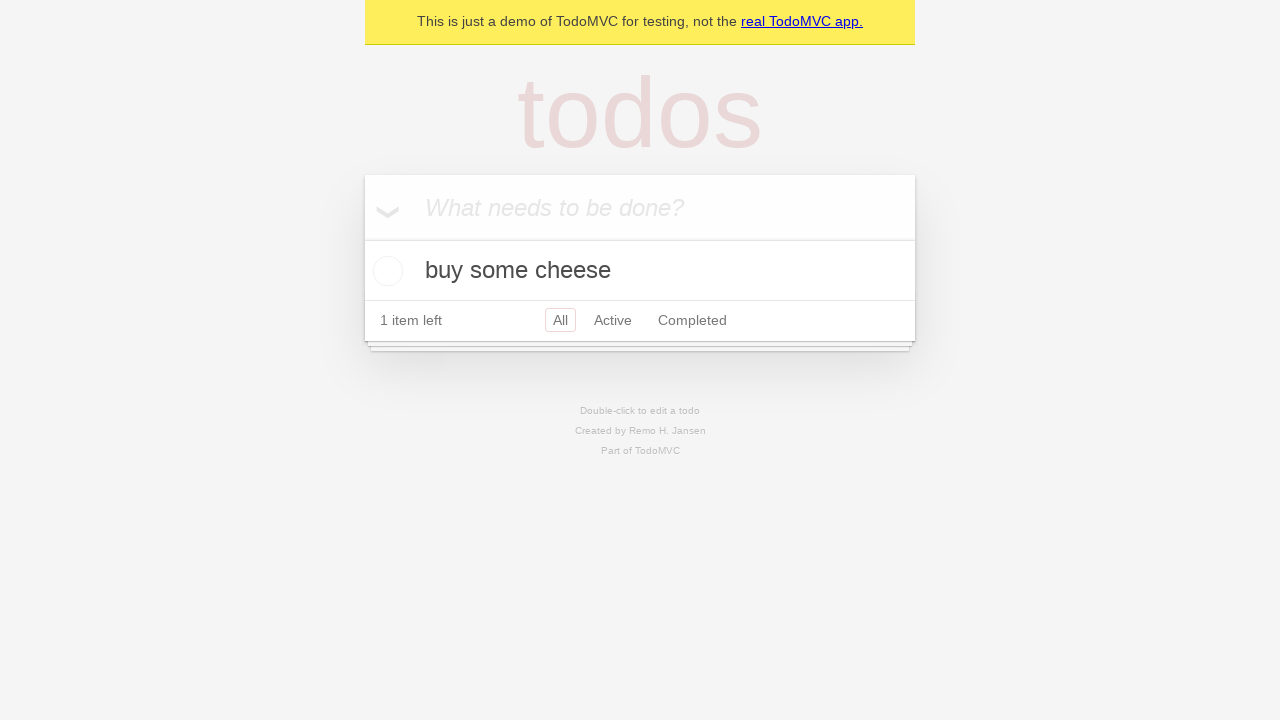

Filled todo input with 'feed the cat' on internal:attr=[placeholder="What needs to be done?"i]
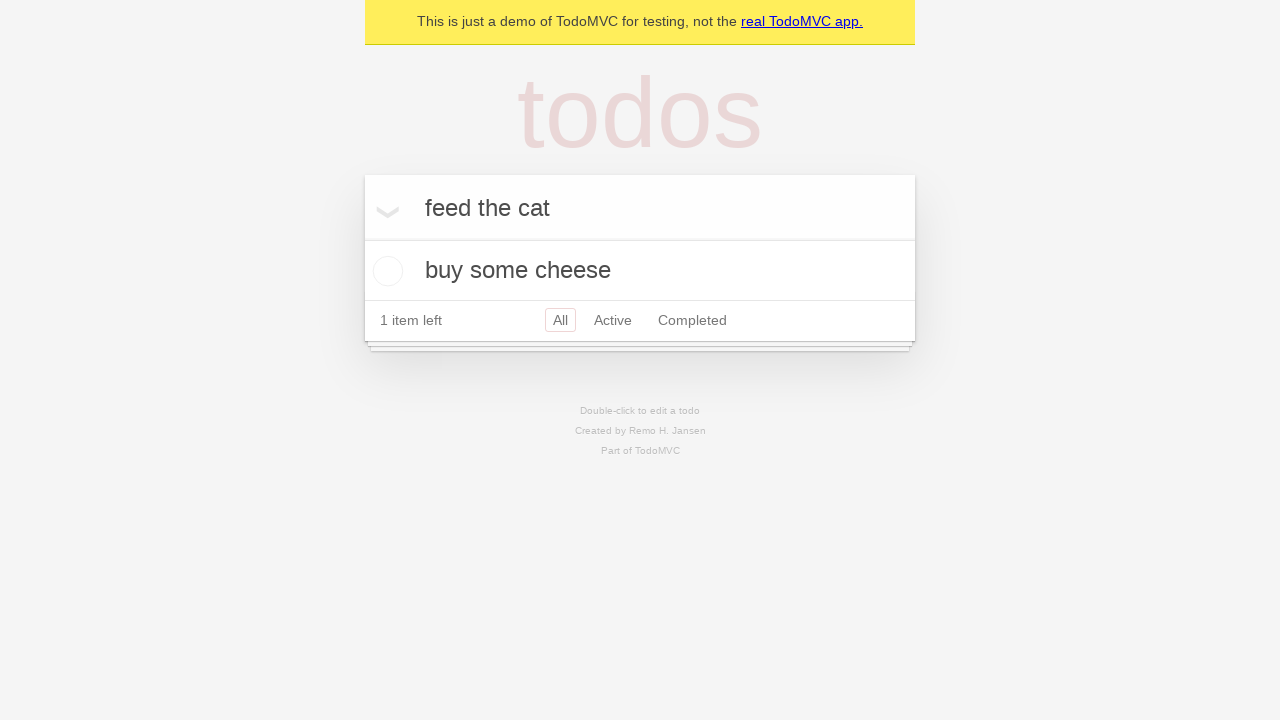

Pressed Enter to create second todo on internal:attr=[placeholder="What needs to be done?"i]
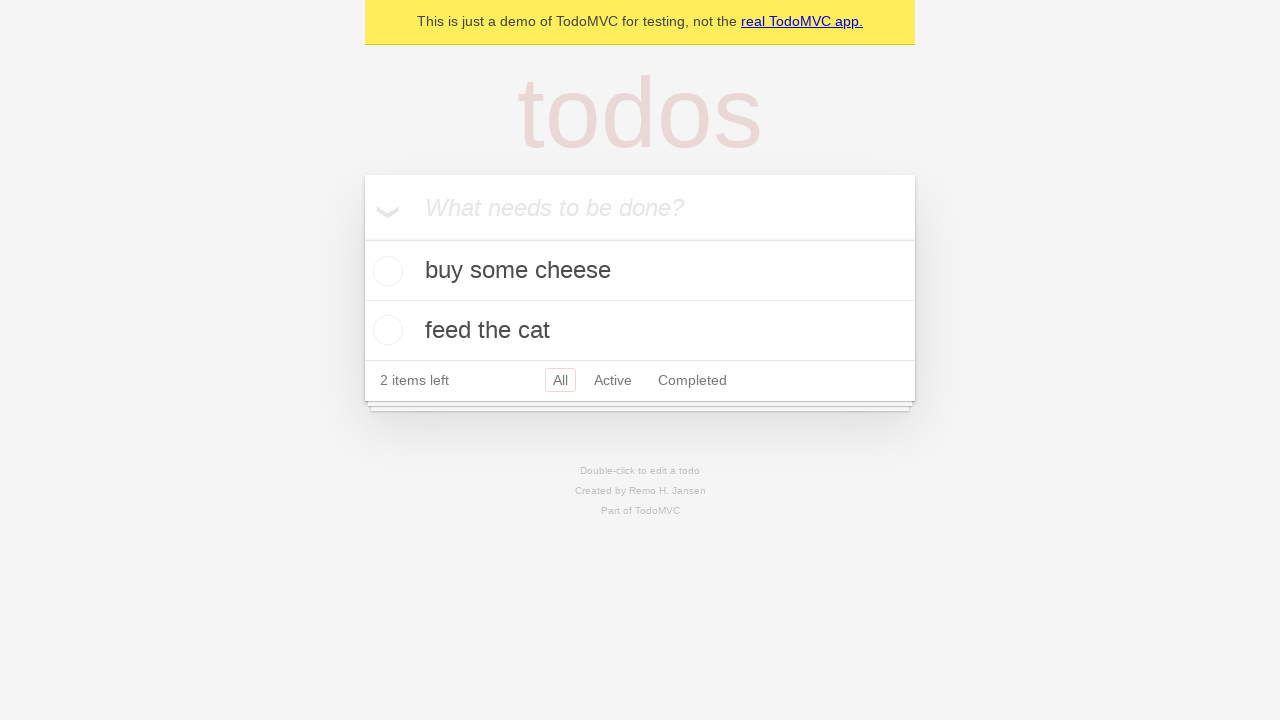

Filled todo input with 'book a doctors appointment' on internal:attr=[placeholder="What needs to be done?"i]
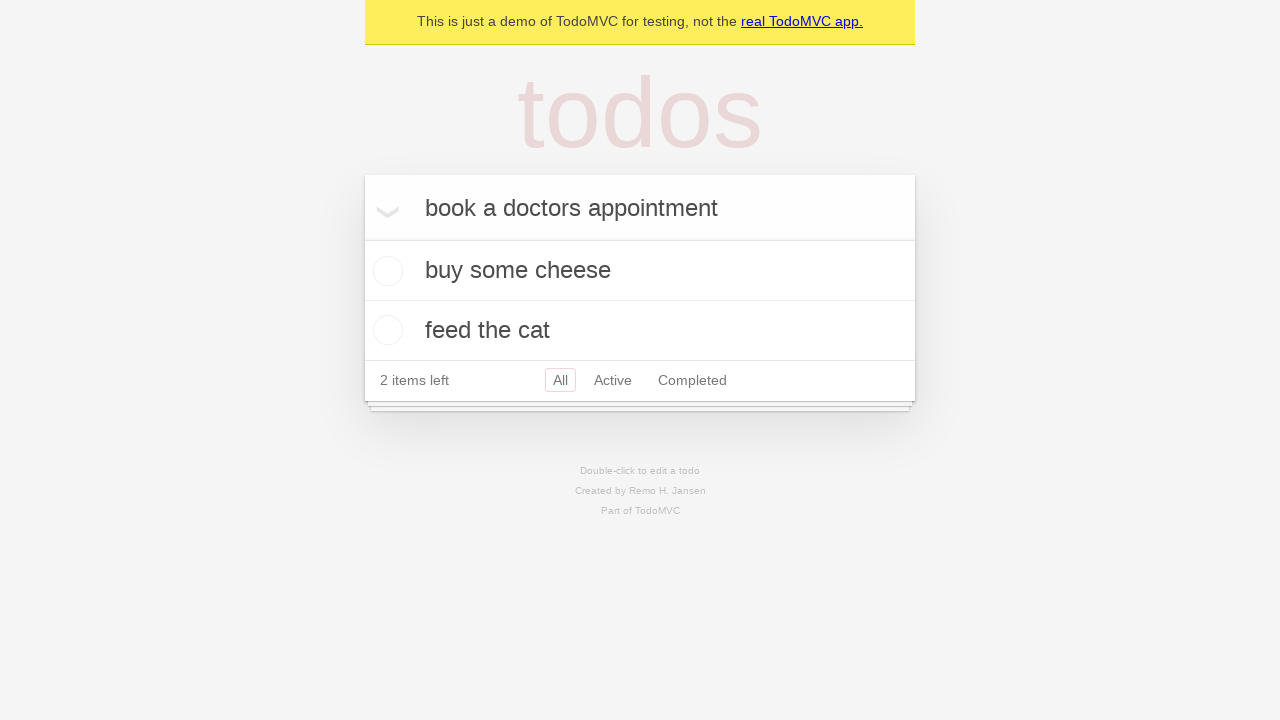

Pressed Enter to create third todo on internal:attr=[placeholder="What needs to be done?"i]
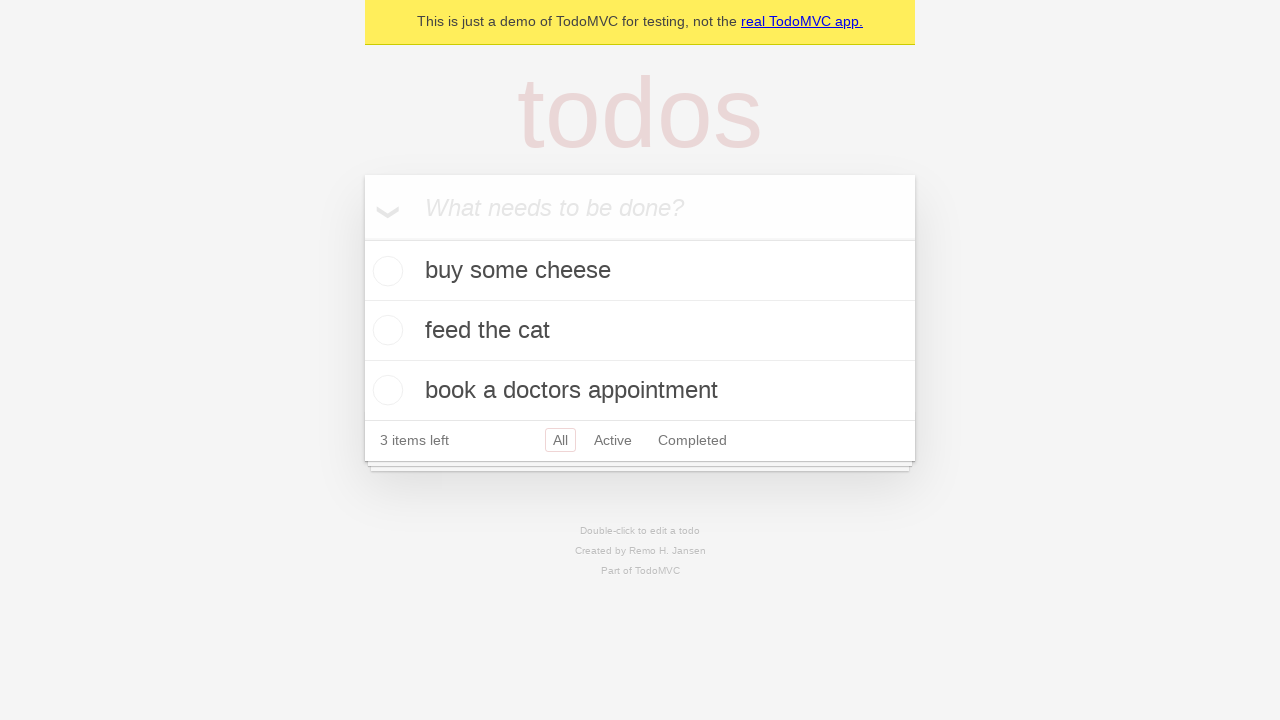

Double-clicked second todo to enter edit mode at (640, 331) on [data-testid='todo-item'] >> nth=1
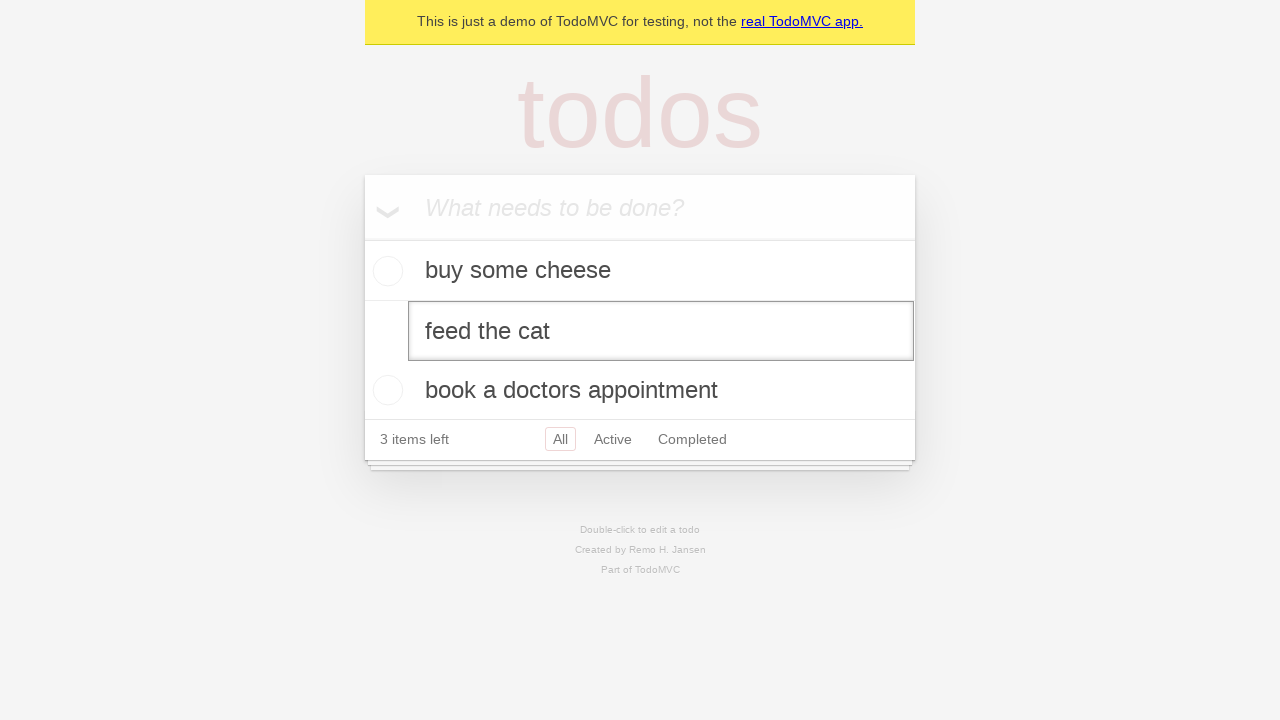

Filled edit field with 'buy some sausages' on [data-testid='todo-item'] >> nth=1 >> internal:role=textbox[name="Edit"i]
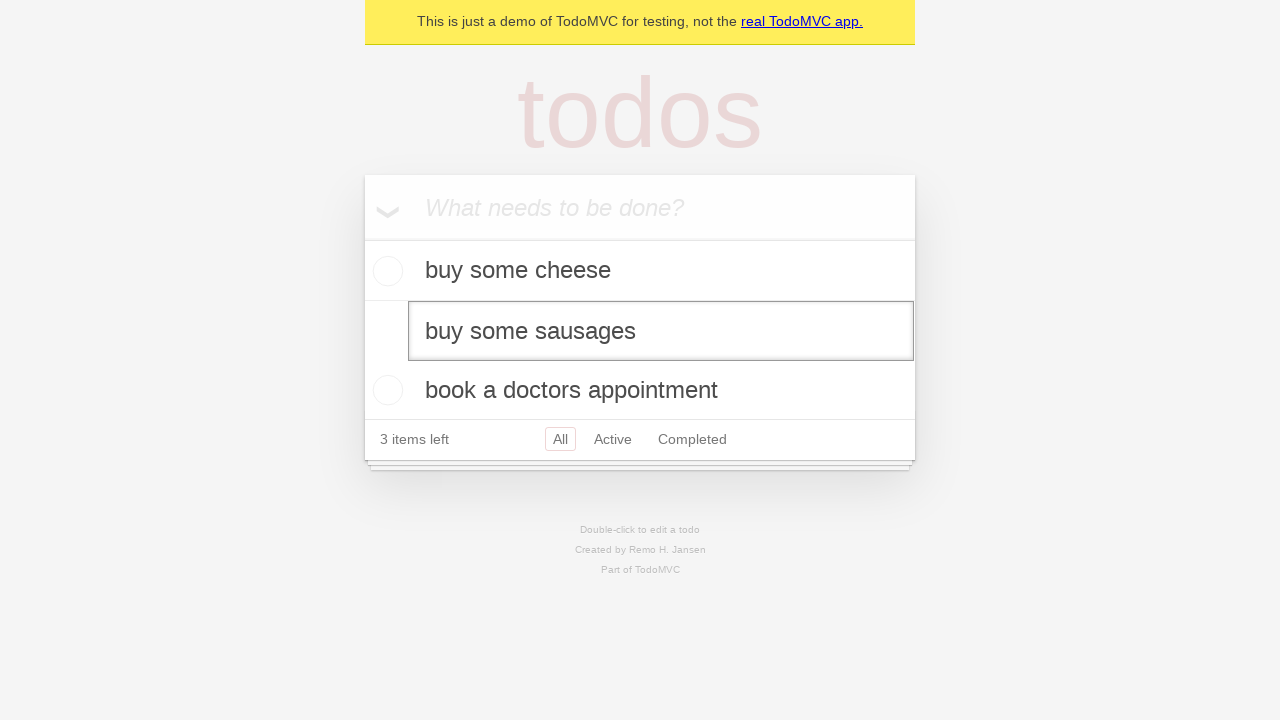

Pressed Escape to cancel edit without saving changes on [data-testid='todo-item'] >> nth=1 >> internal:role=textbox[name="Edit"i]
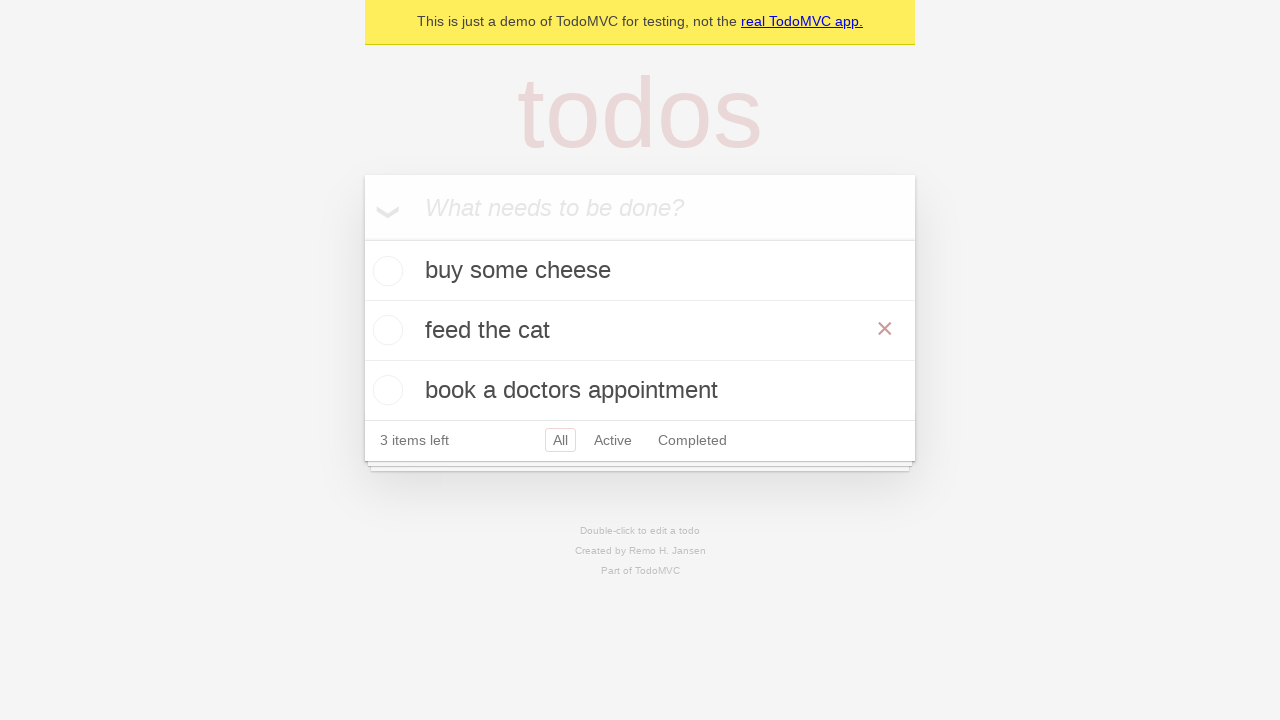

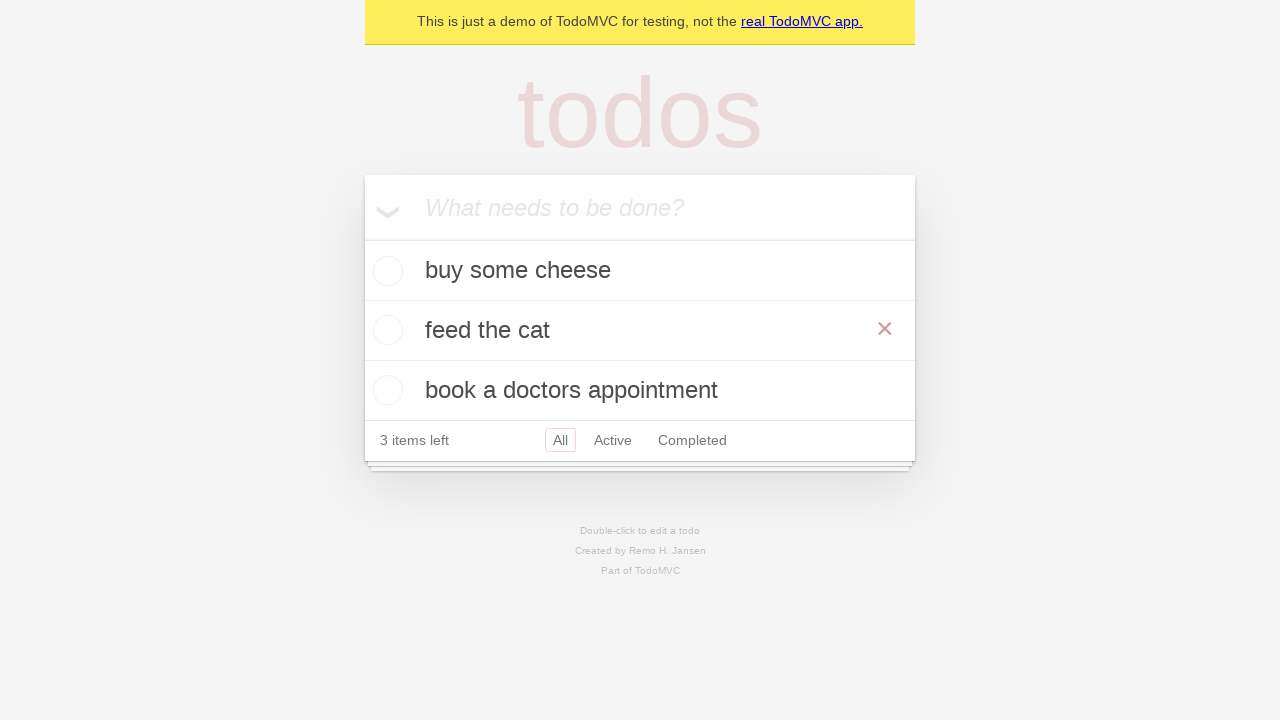